Tests that the name field accepts string input including numbers

Starting URL: https://carros-crud.vercel.app/

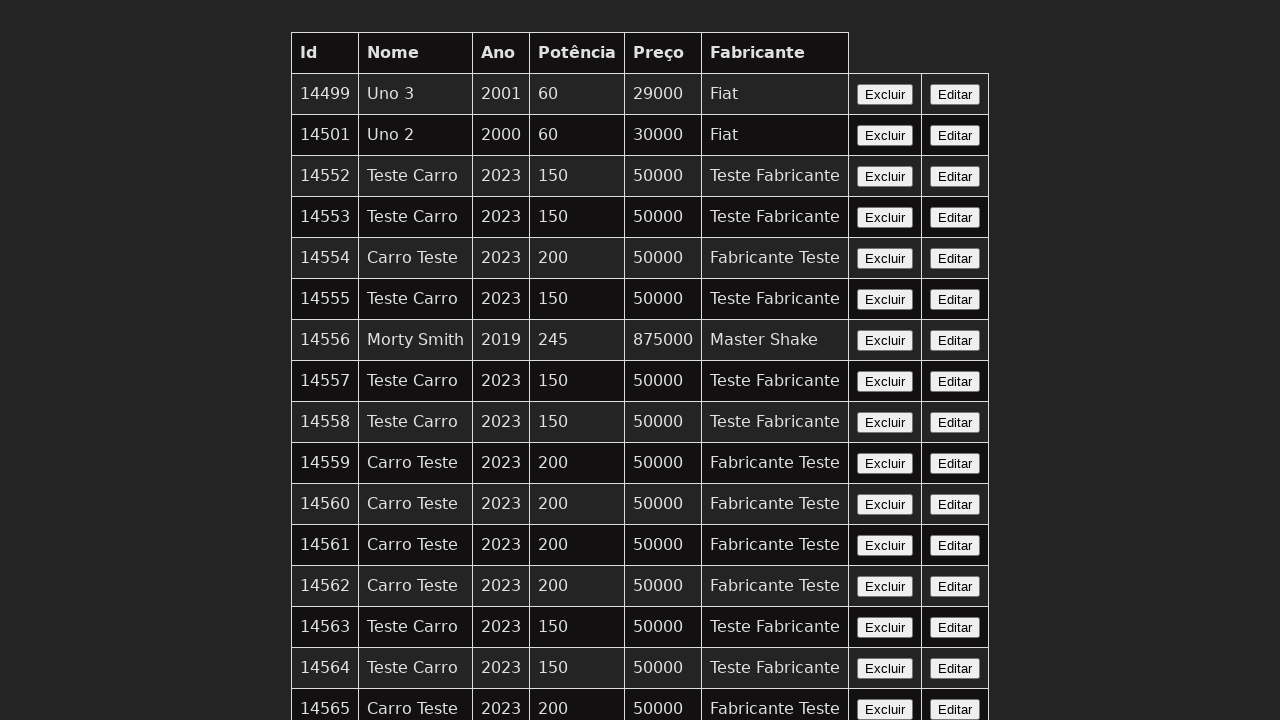

Filled name field with numeric string '123' on input[name='nome']
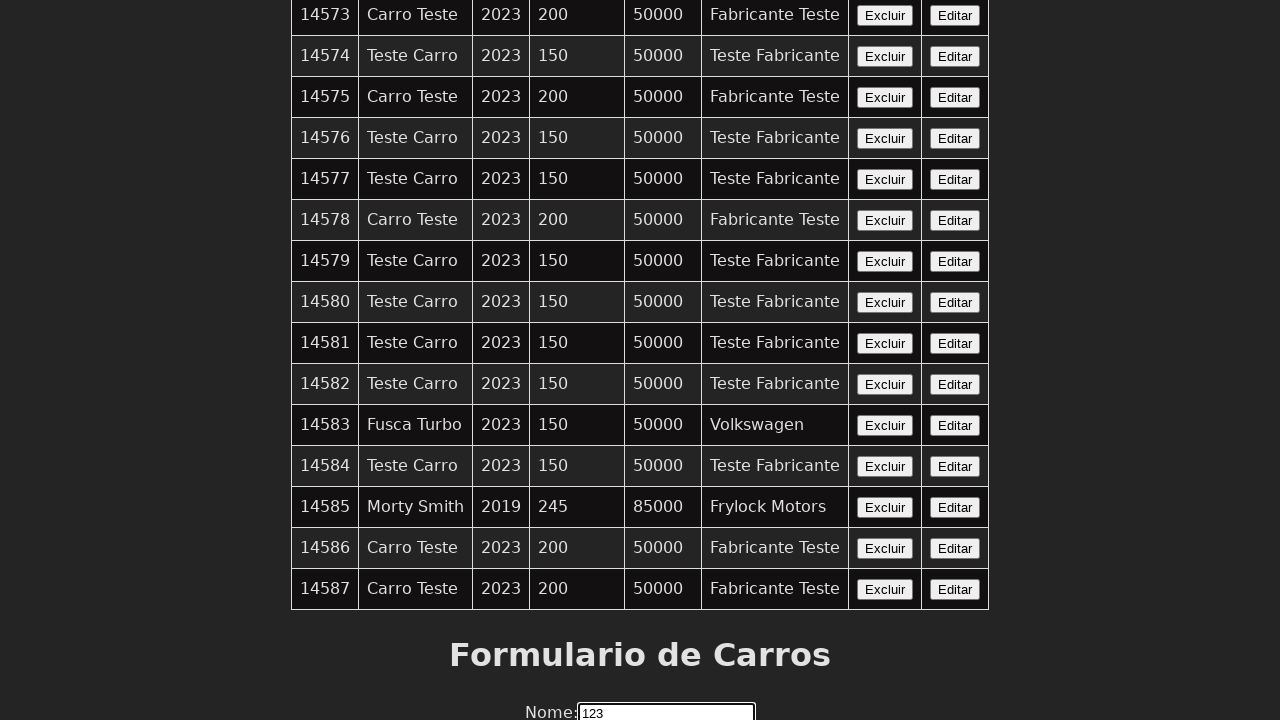

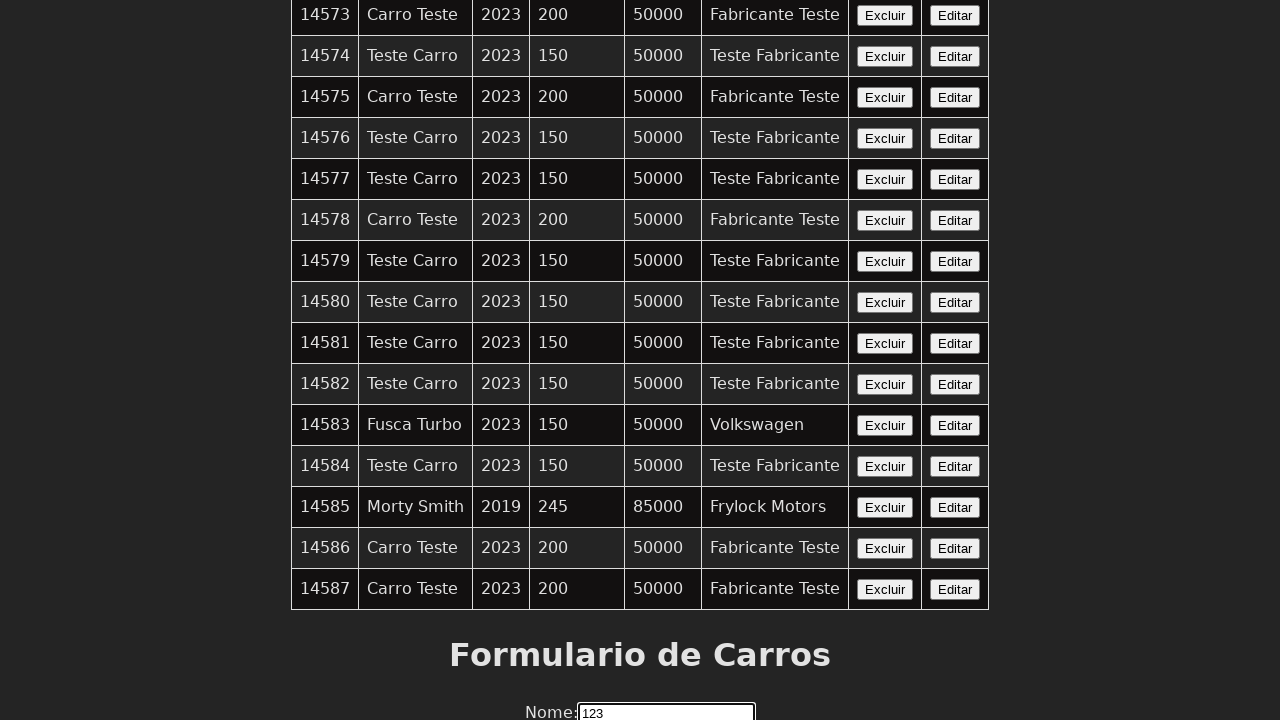